Tests hotel list functionality by clicking the hotel list button and verifying that 10 hotels are displayed

Starting URL: http://hotel-v3.progmasters.hu/

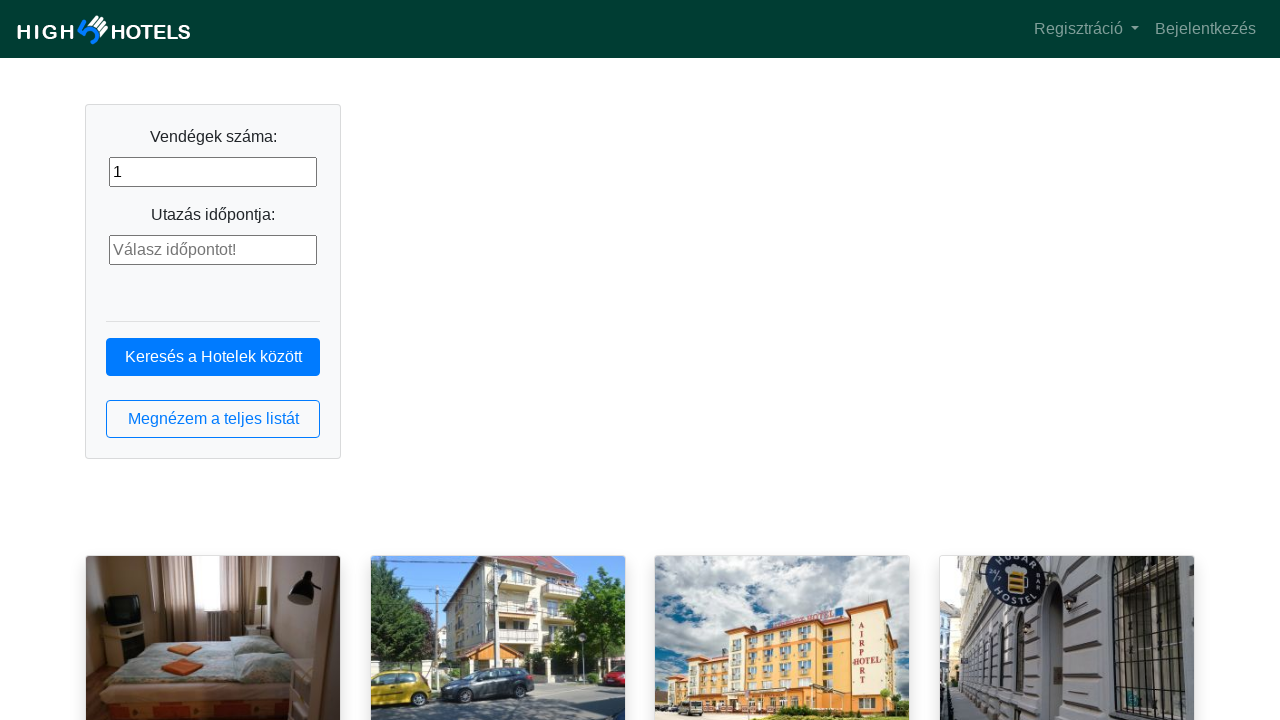

Clicked hotel list button at (213, 419) on button.btn.btn-outline-primary.btn-block
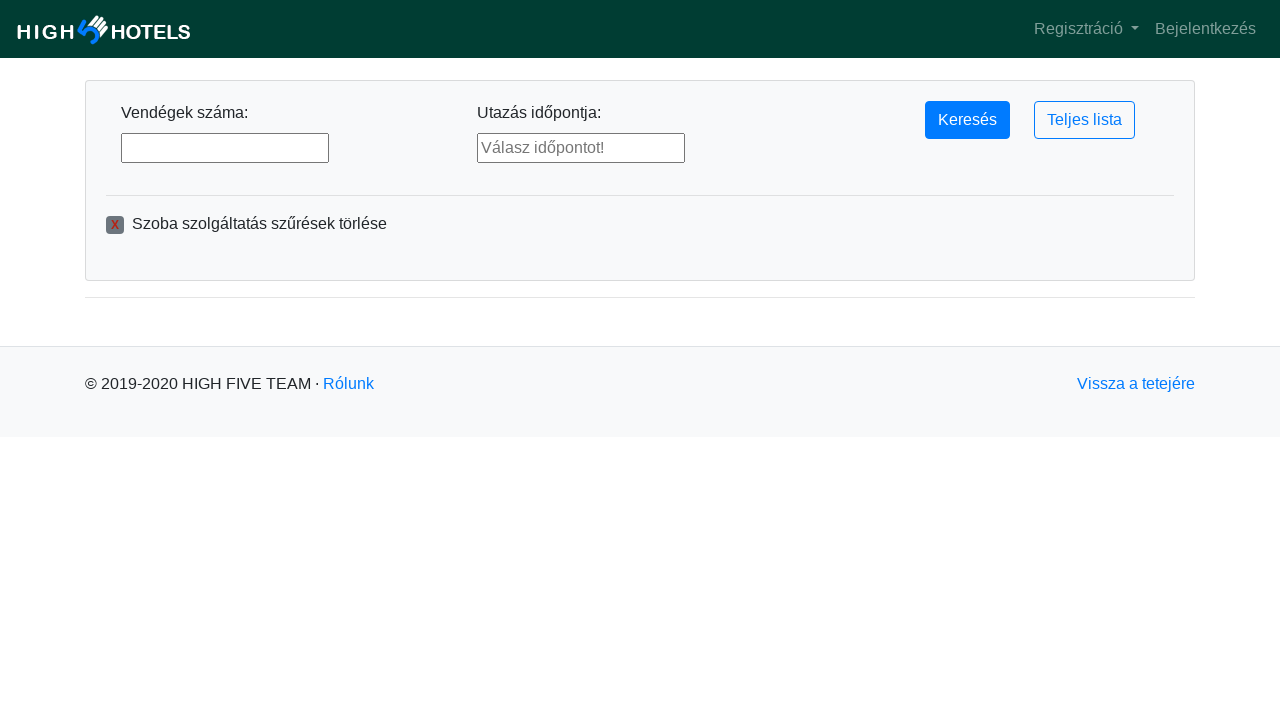

Hotel list loaded - hotel elements appeared
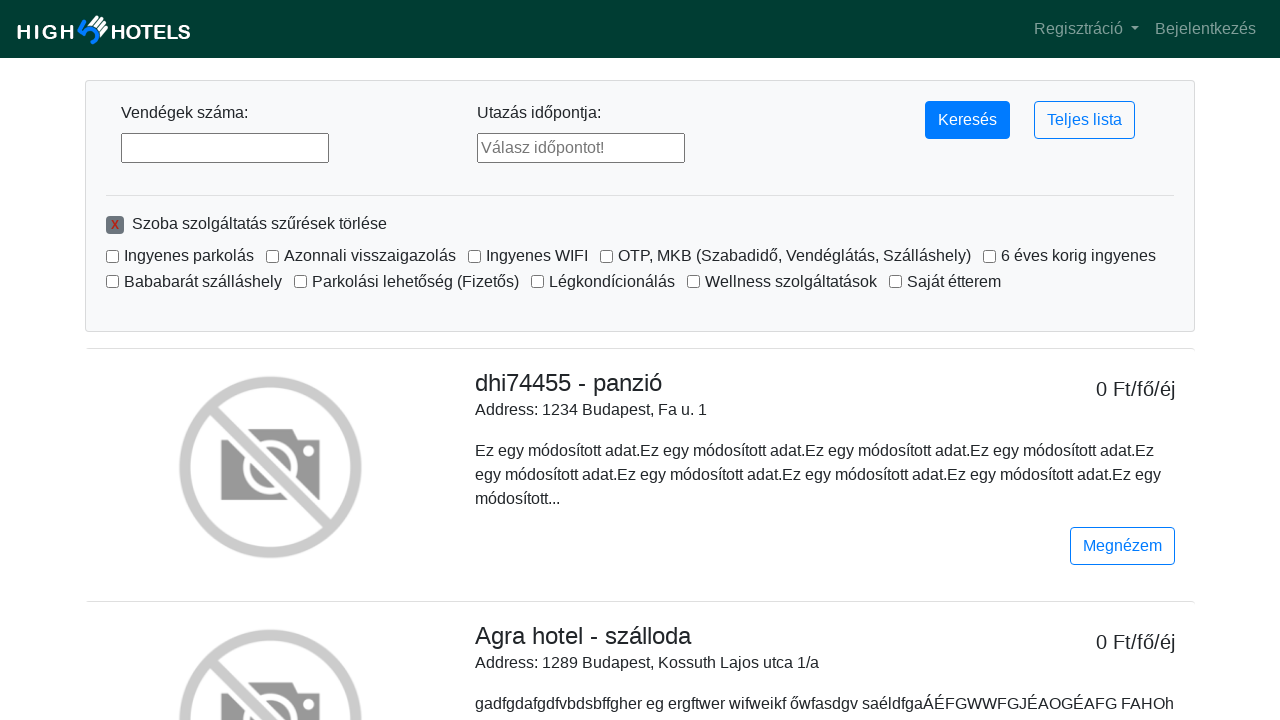

Retrieved all hotel elements from the list
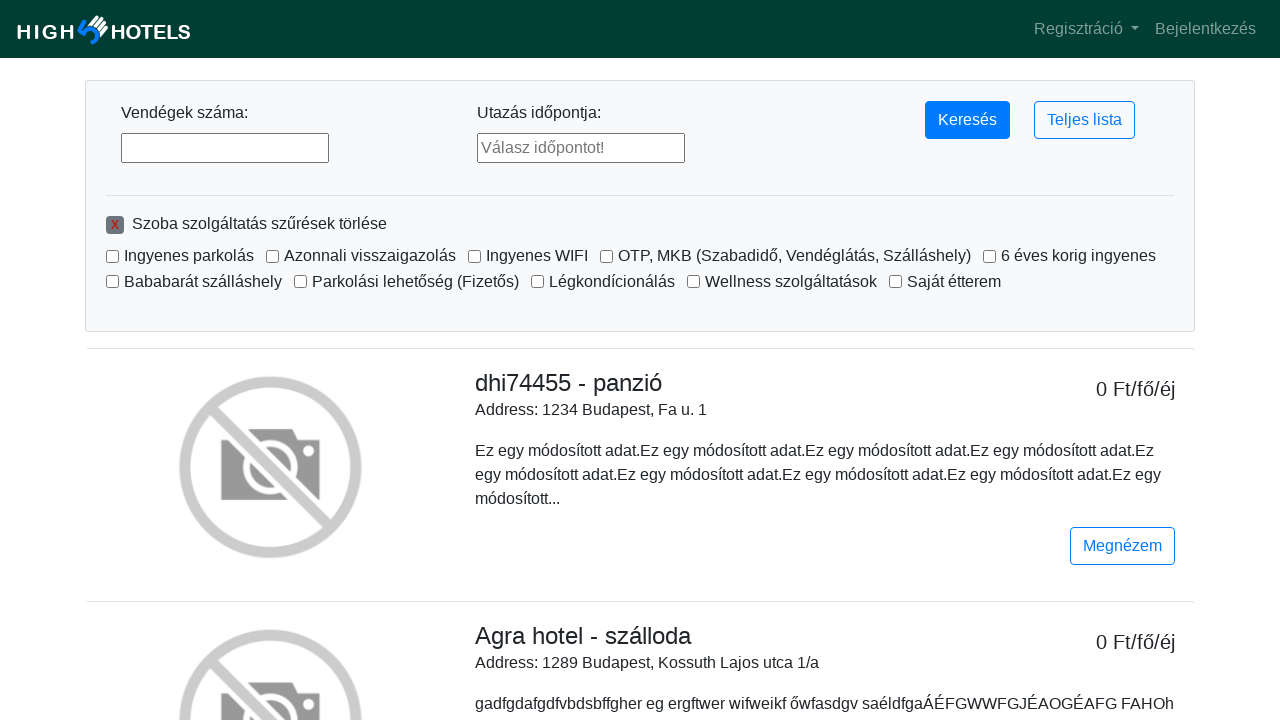

Verified that exactly 10 hotels are displayed
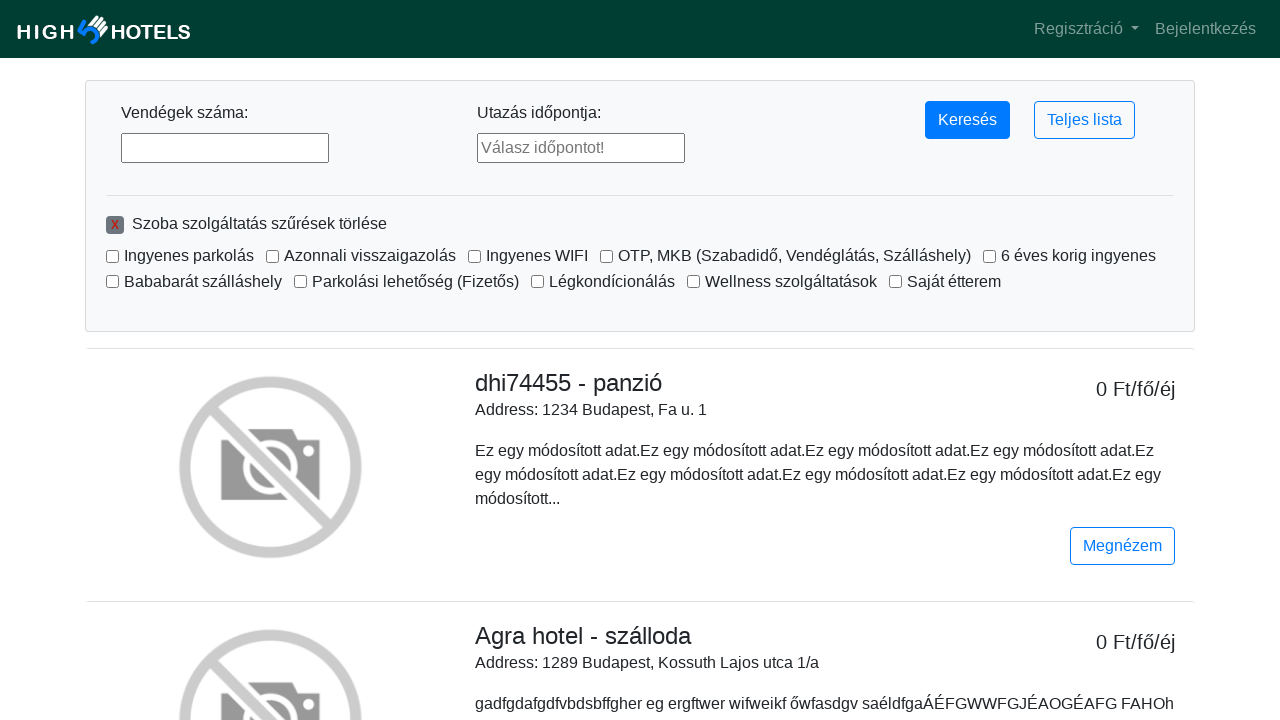

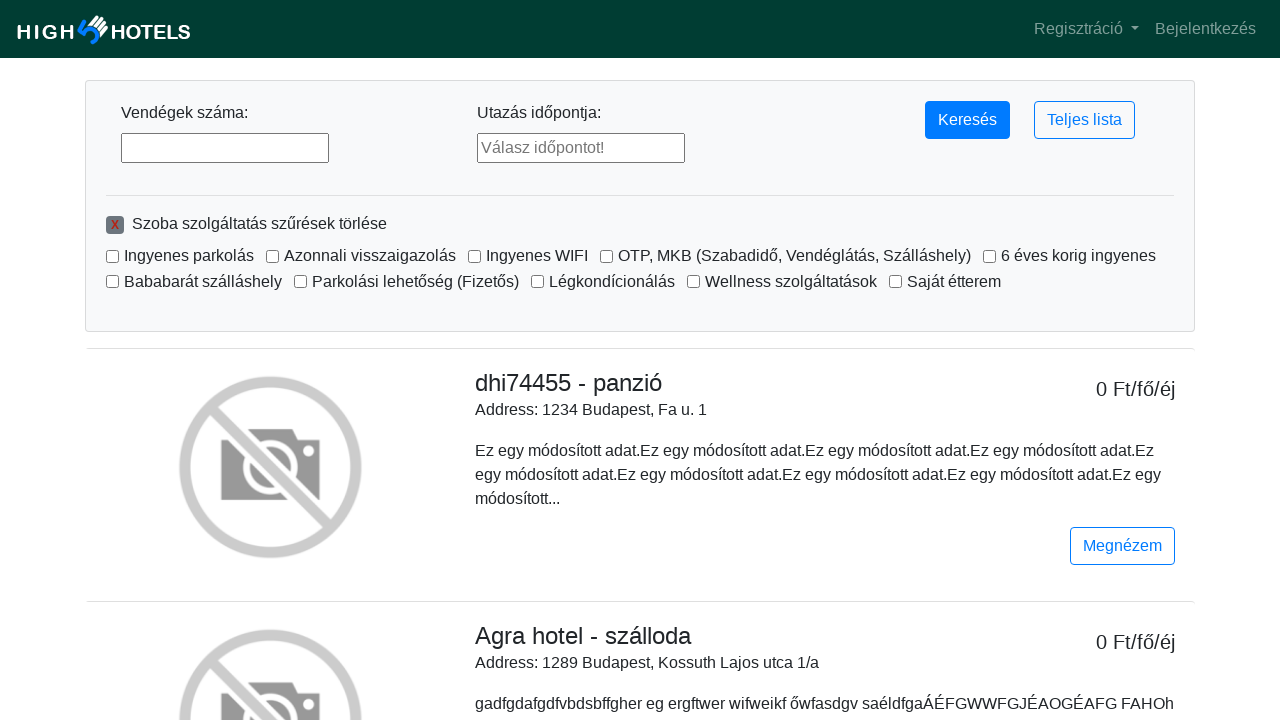